Tests the Contact Us form by filling in name, email, and message fields, then submitting the form.

Starting URL: https://shopdemo-alex-hot.koyeb.app/

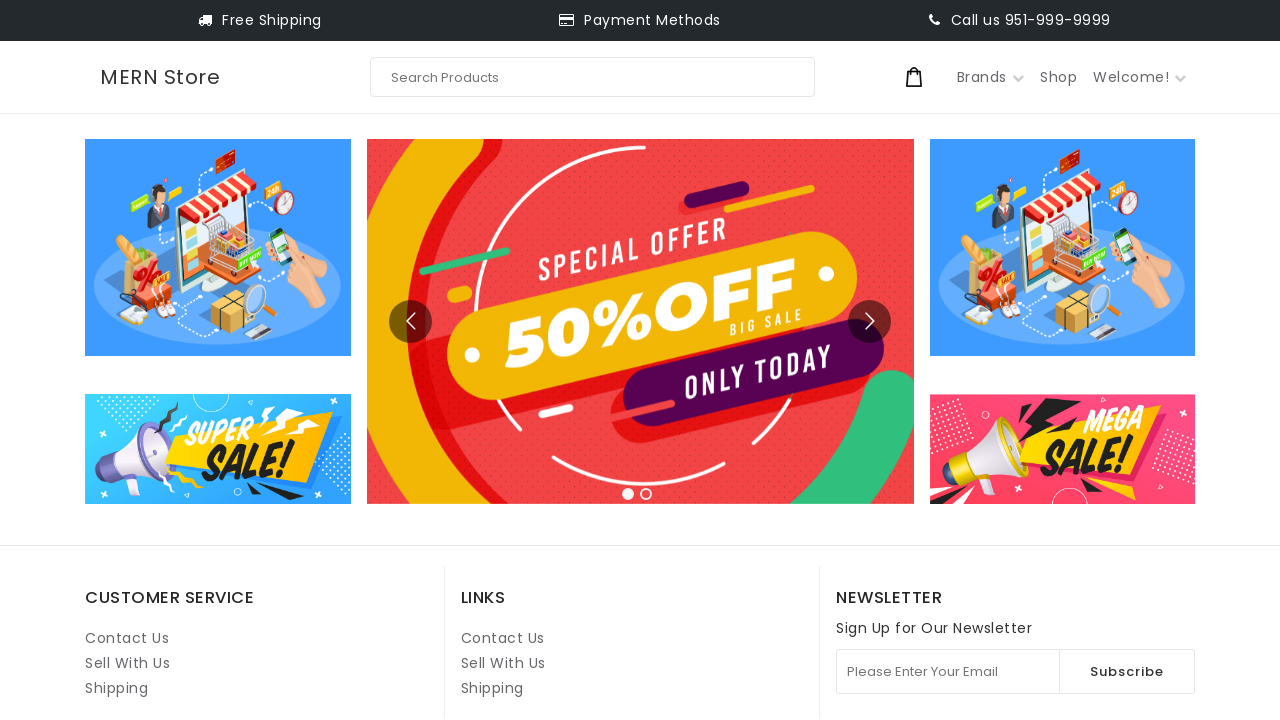

Clicked on Contact Us link at (503, 638) on internal:role=link[name="Contact Us"i] >> nth=1
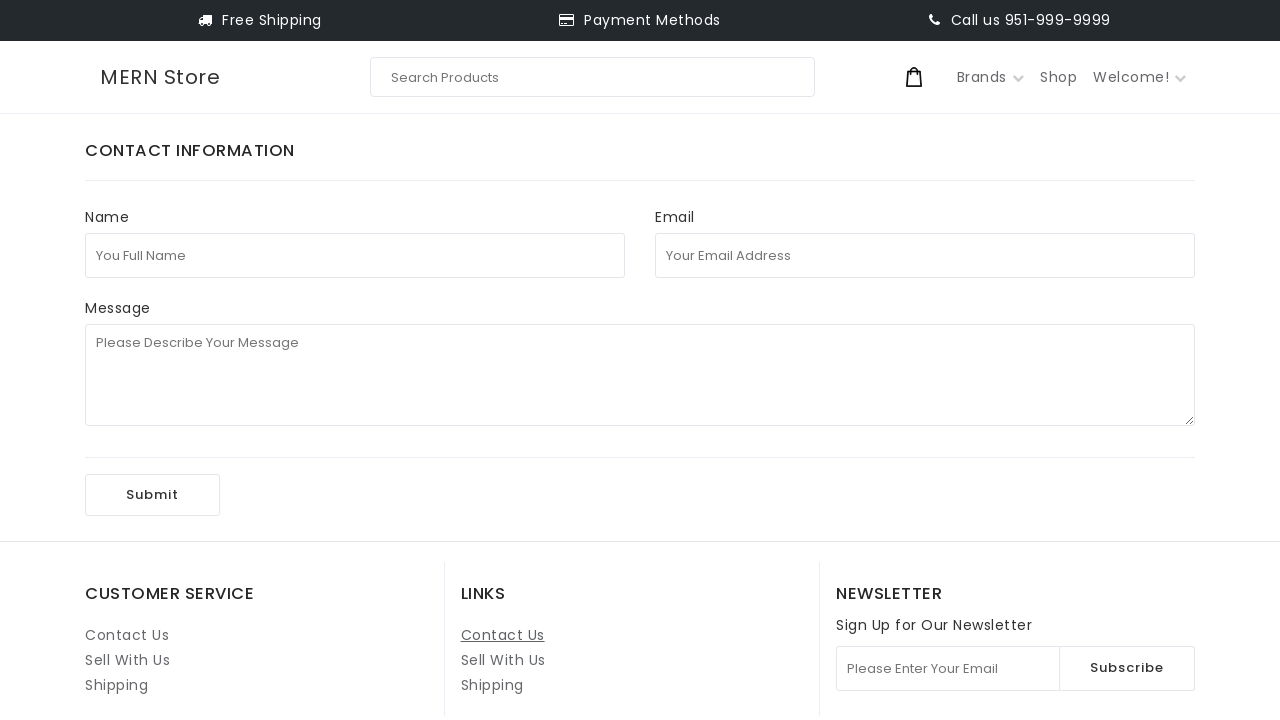

Clicked on Full Name field at (355, 255) on internal:attr=[placeholder="You Full Name"i]
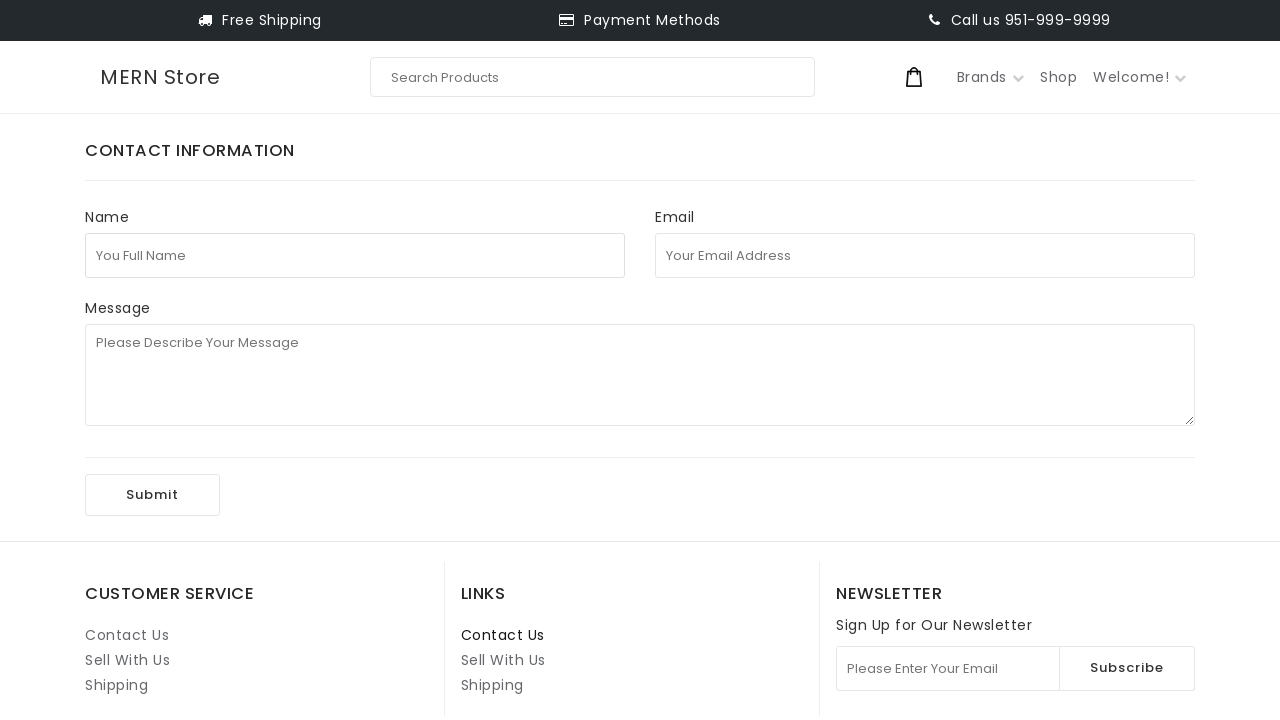

Filled Full Name field with 'test123' on internal:attr=[placeholder="You Full Name"i]
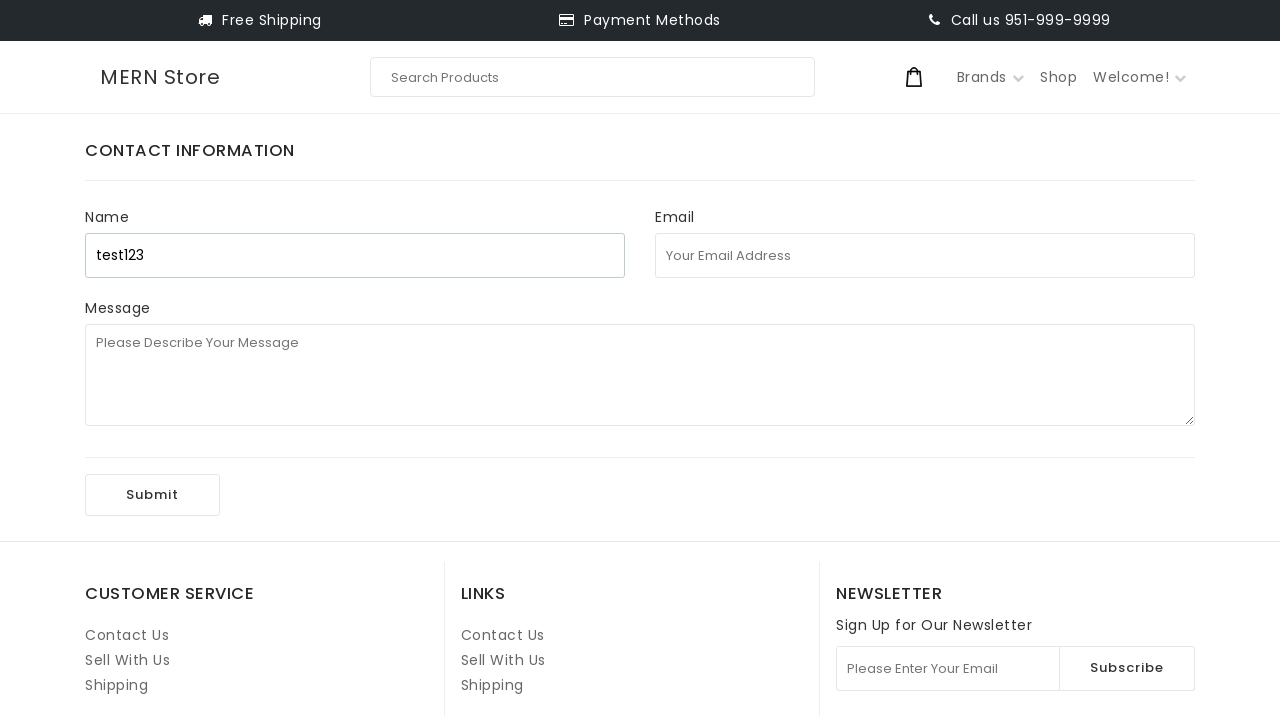

Clicked on Email Address field at (925, 255) on internal:attr=[placeholder="Your Email Address"i]
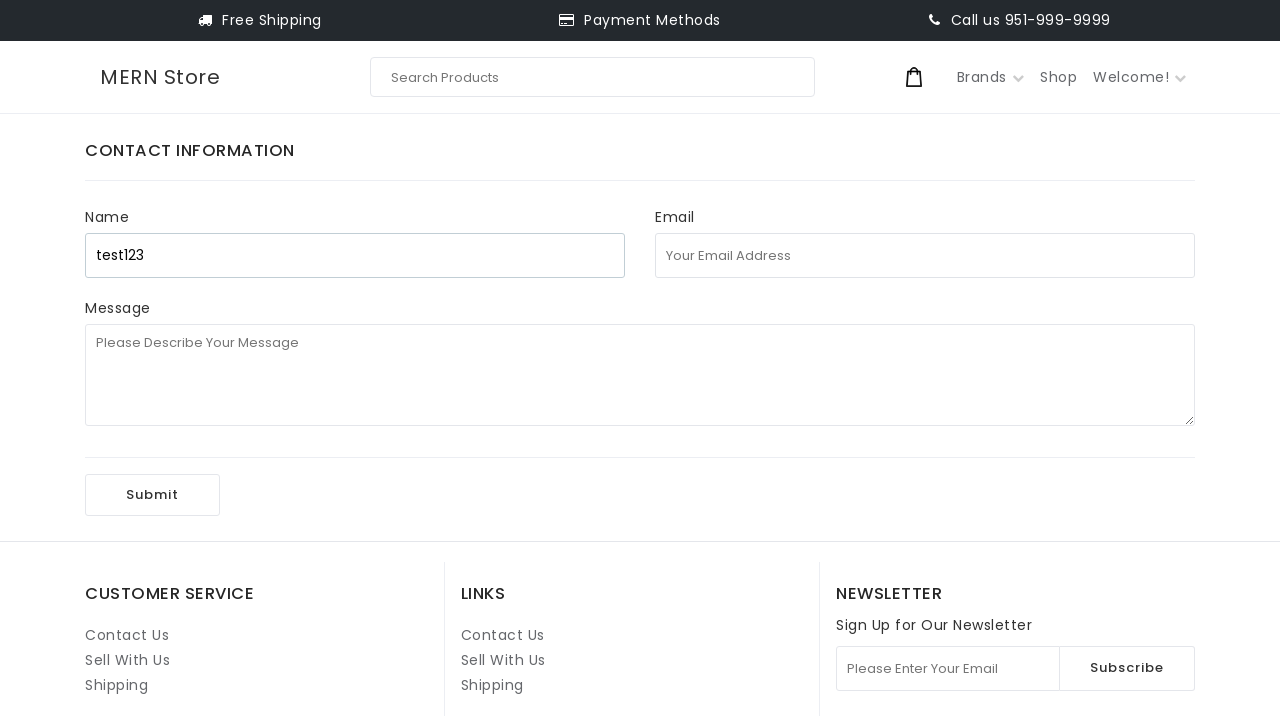

Filled Email Address field with 'automation7842@uuu.com' on internal:attr=[placeholder="Your Email Address"i]
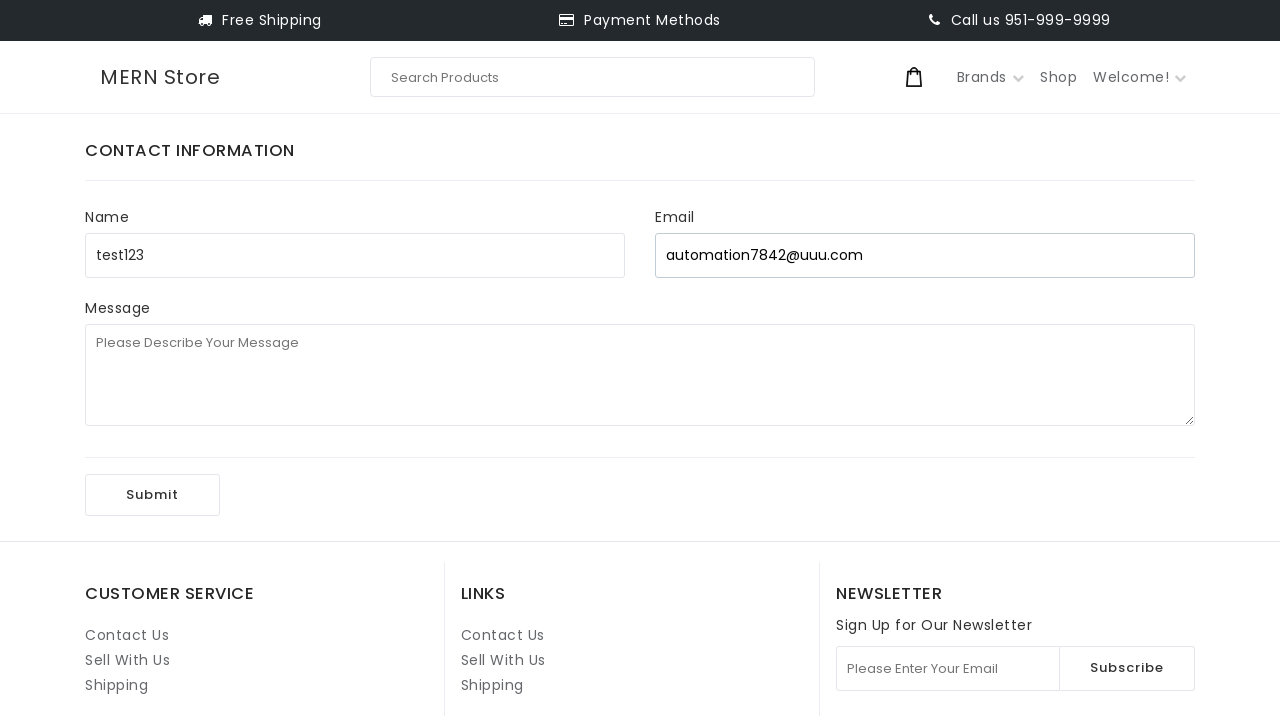

Clicked on Message field at (640, 375) on internal:attr=[placeholder="Please Describe Your Message"i]
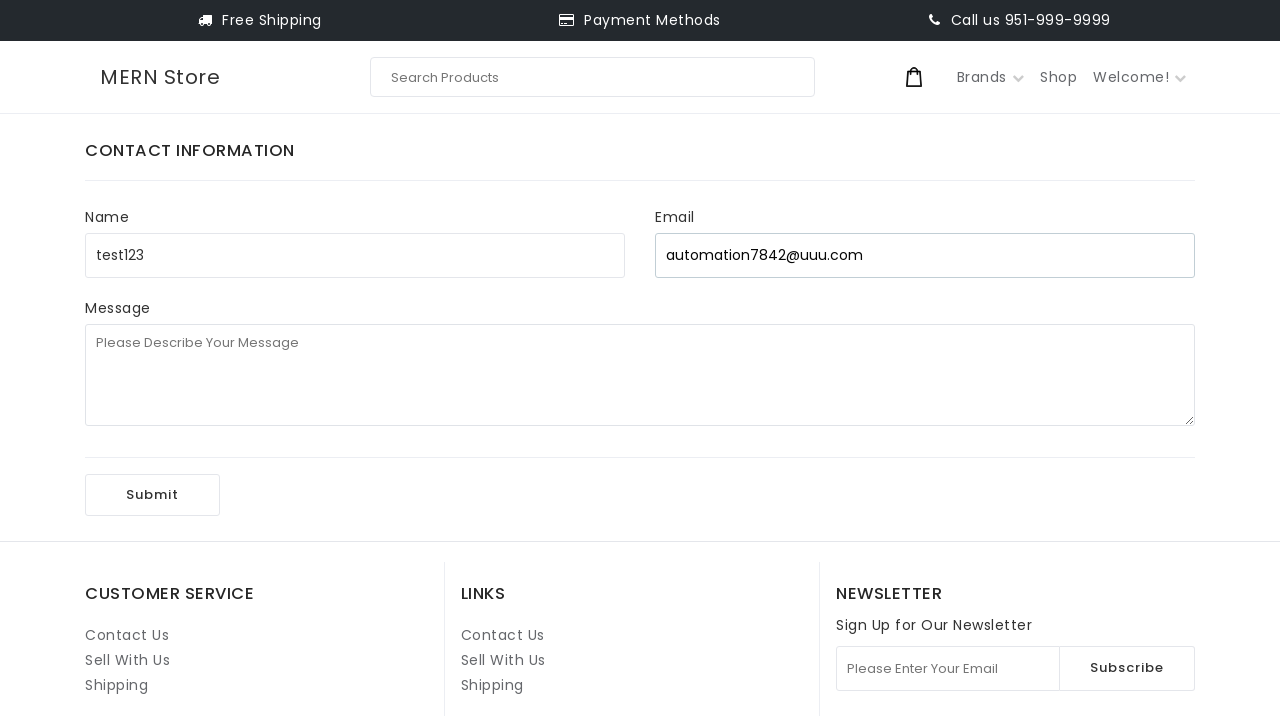

Filled Message field with '1st playwright test' on internal:attr=[placeholder="Please Describe Your Message"i]
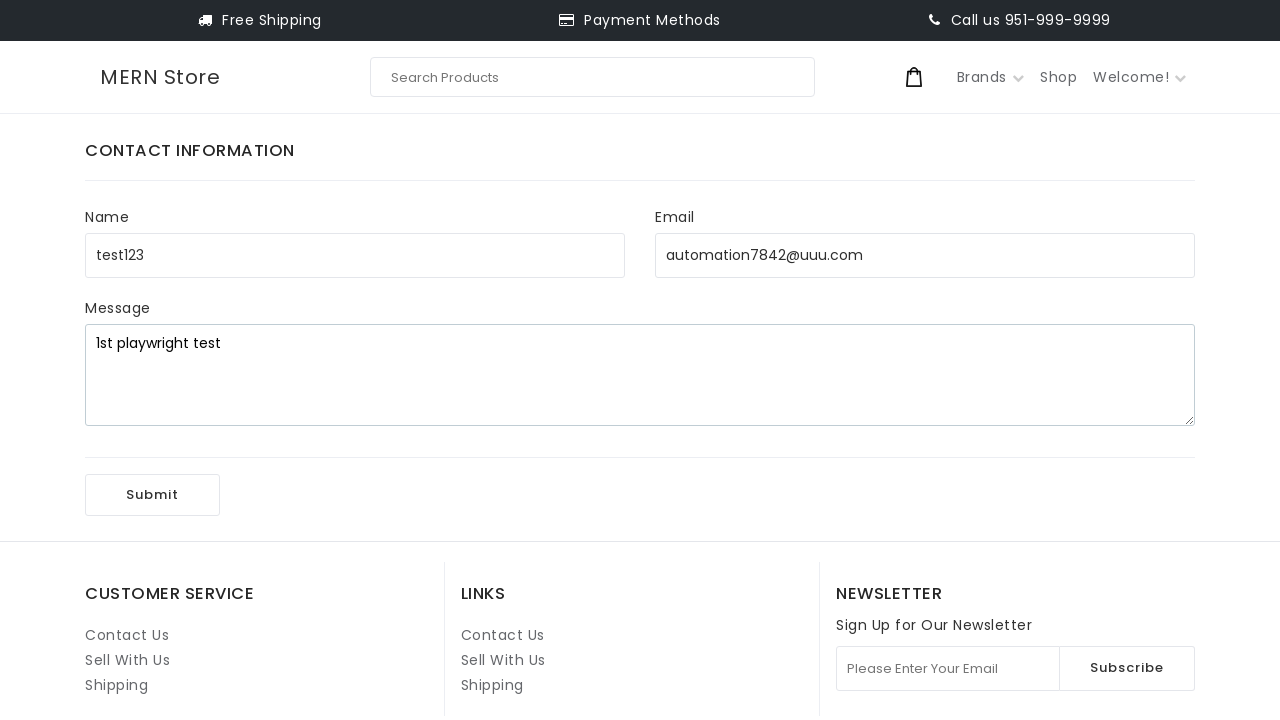

Clicked Submit button to submit the contact form at (152, 495) on internal:role=button[name="Submit"i]
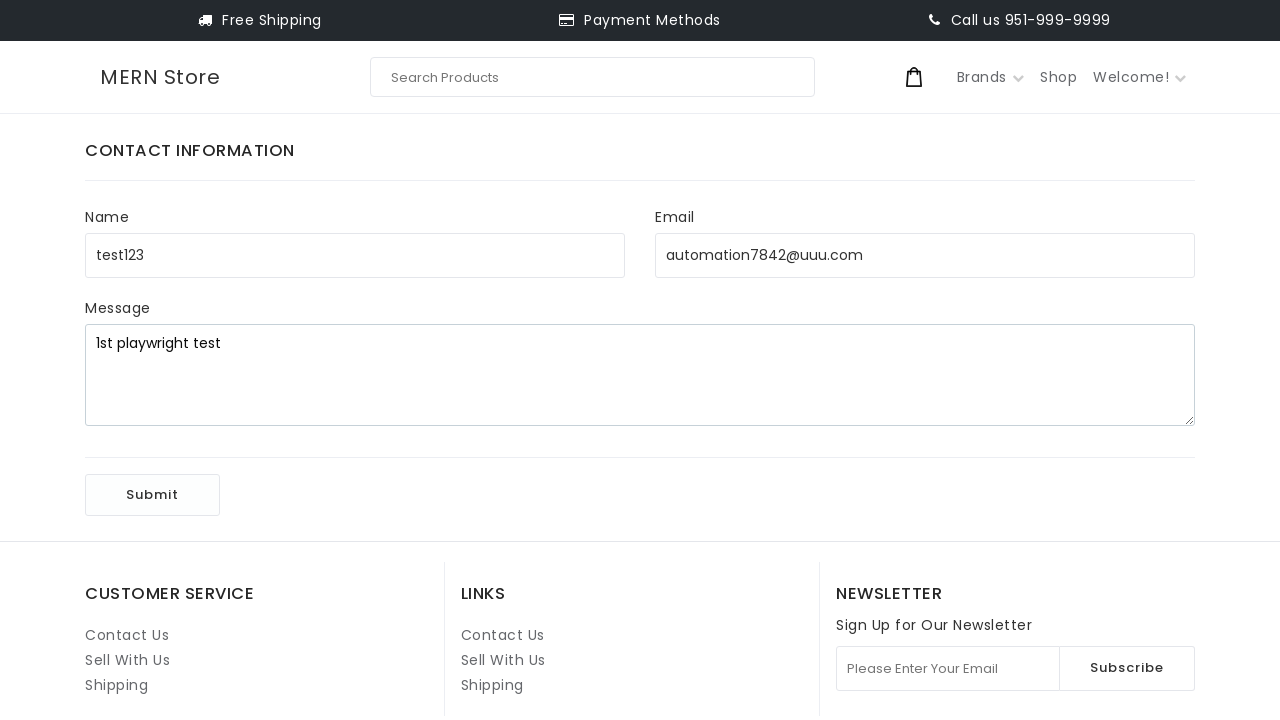

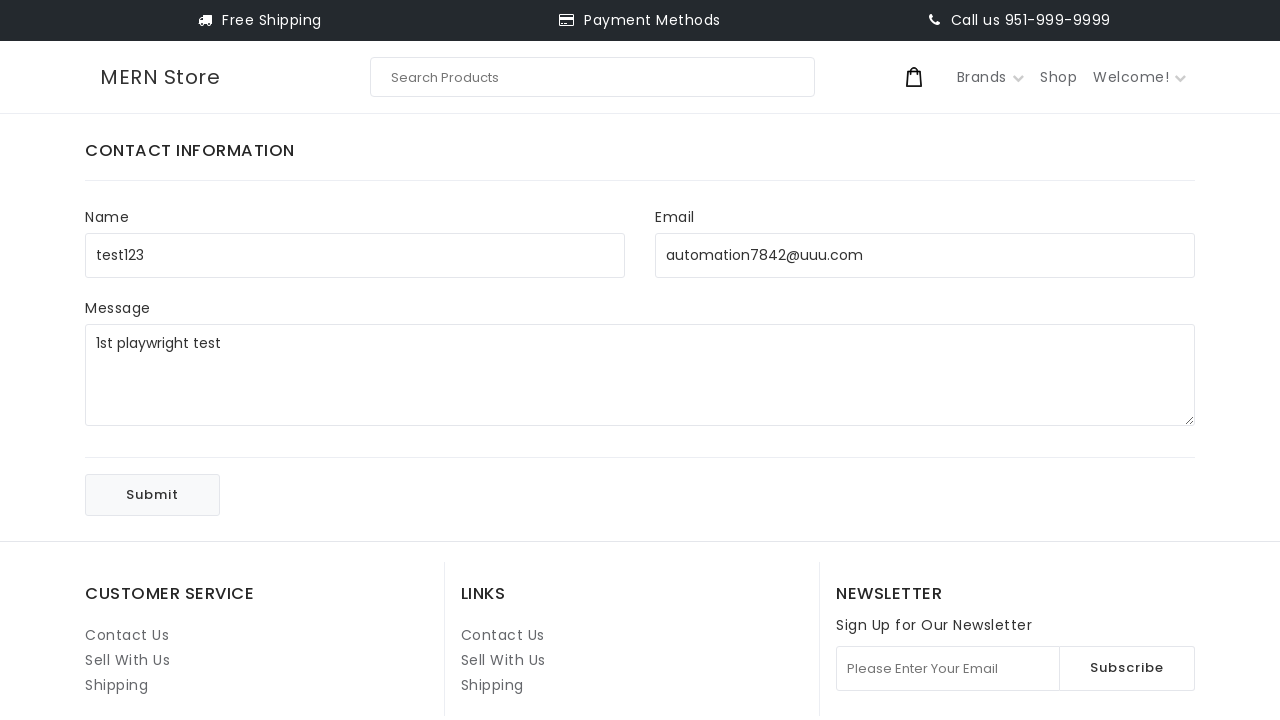